Hovers over the Desktops menu item using a helper method approach

Starting URL: http://opencart.abstracta.us/

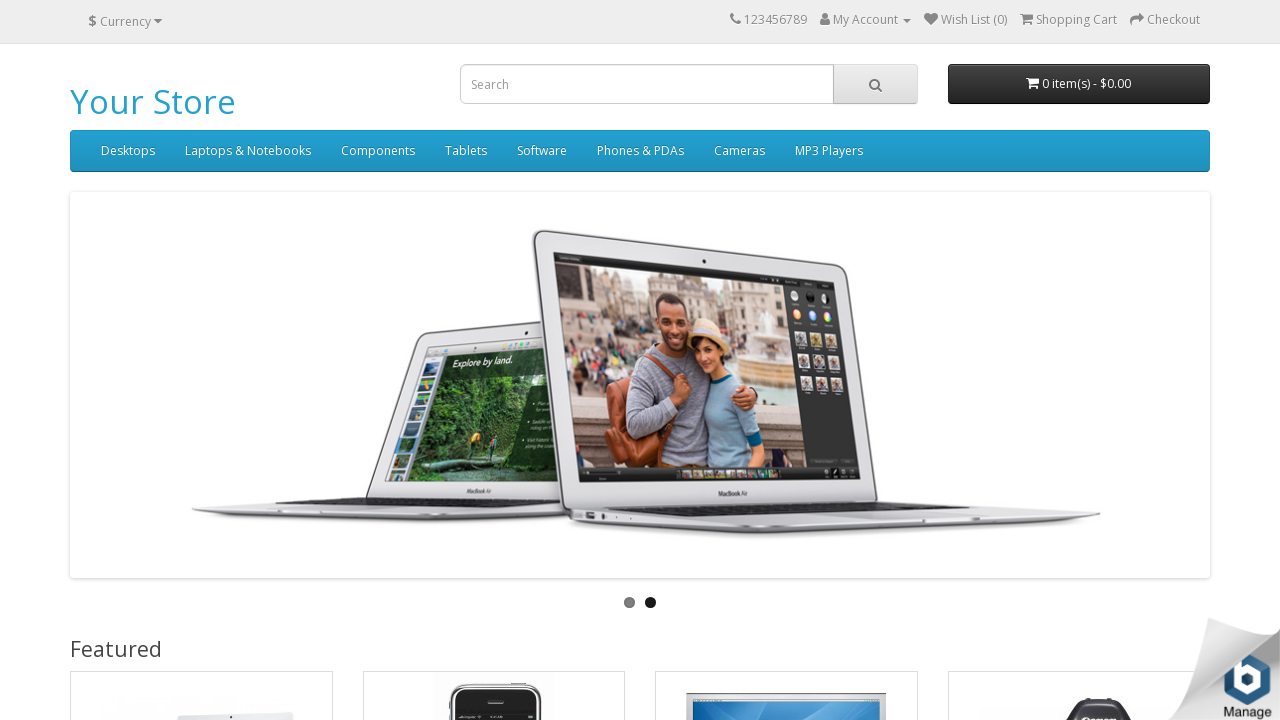

Located and waited for Desktops menu item to load
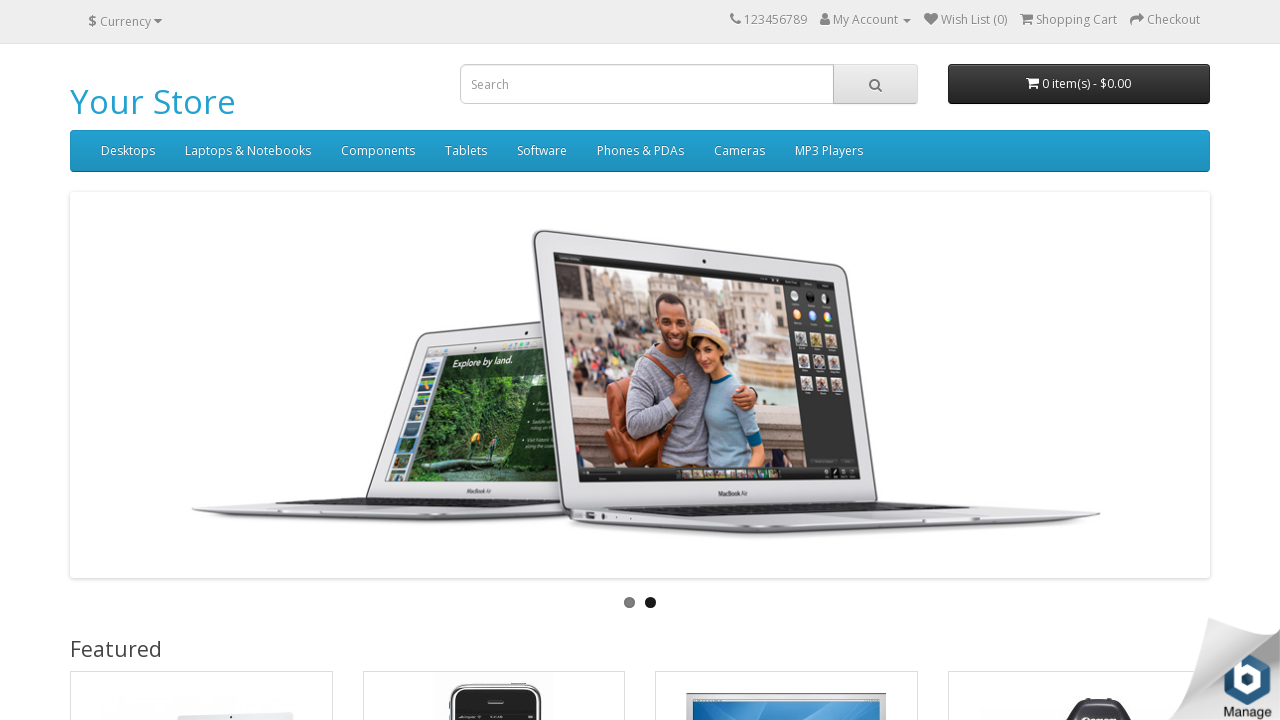

Hovered over the Desktops menu item
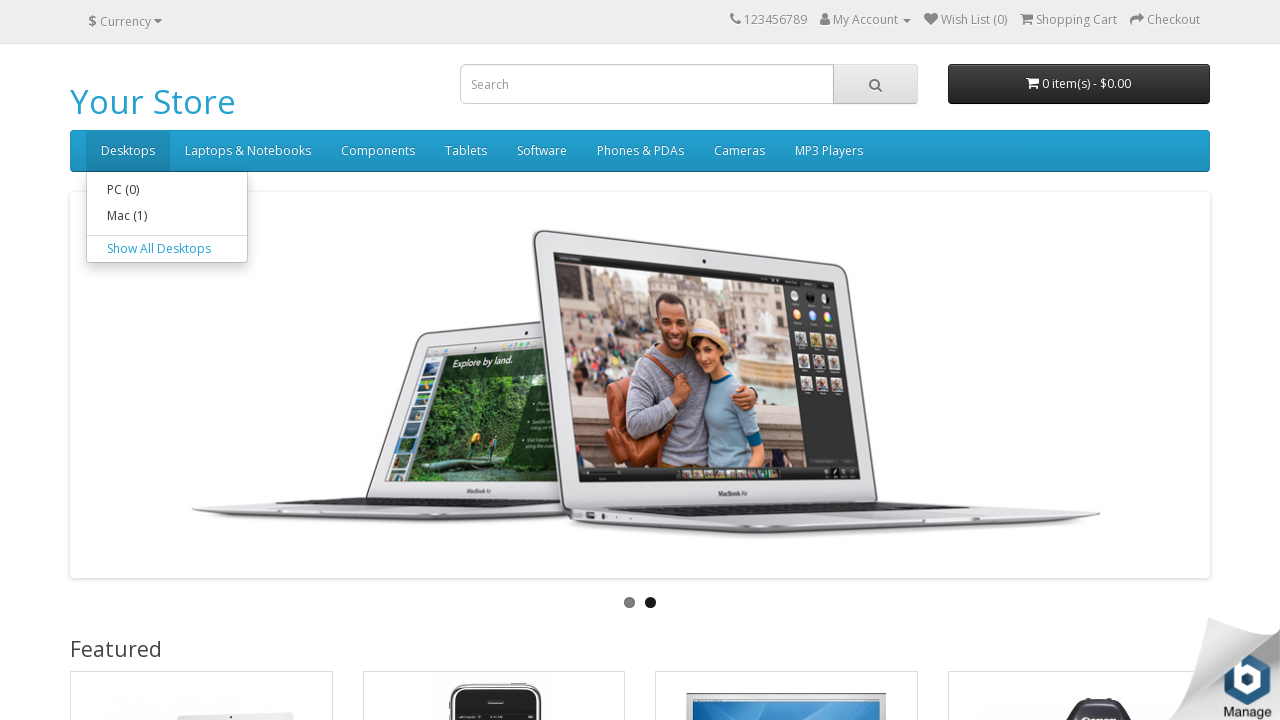

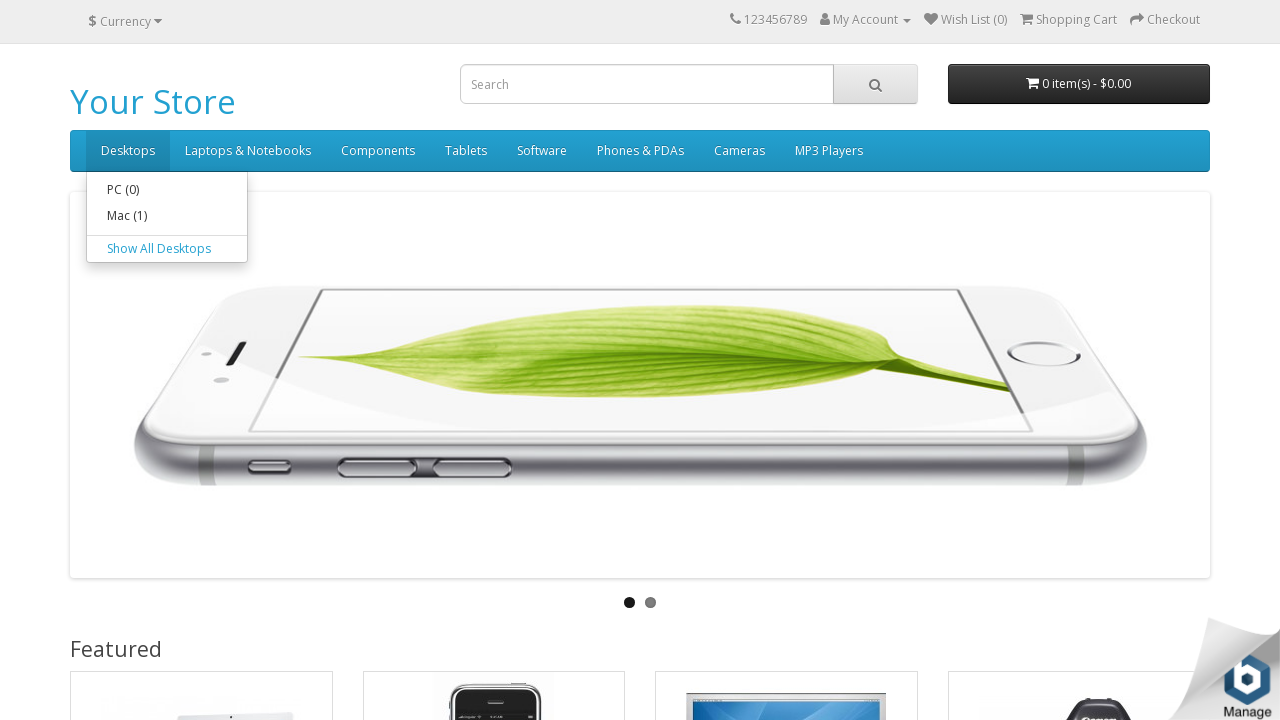